Tests autocomplete functionality by typing a partial query, selecting a suggestion from the dropdown, and verifying the result

Starting URL: https://testcenter.techproeducation.com/index.php?page=autocomplete

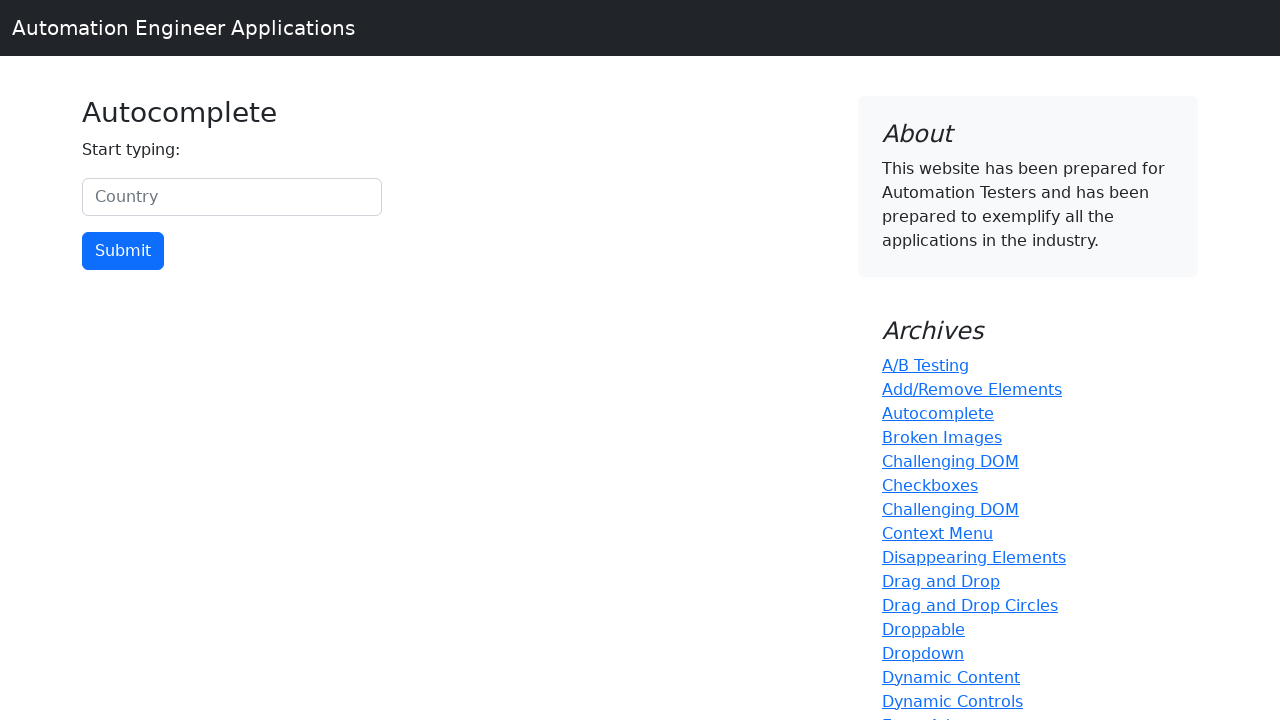

Typed 'uni' in the country search box to trigger autocomplete on #myCountry
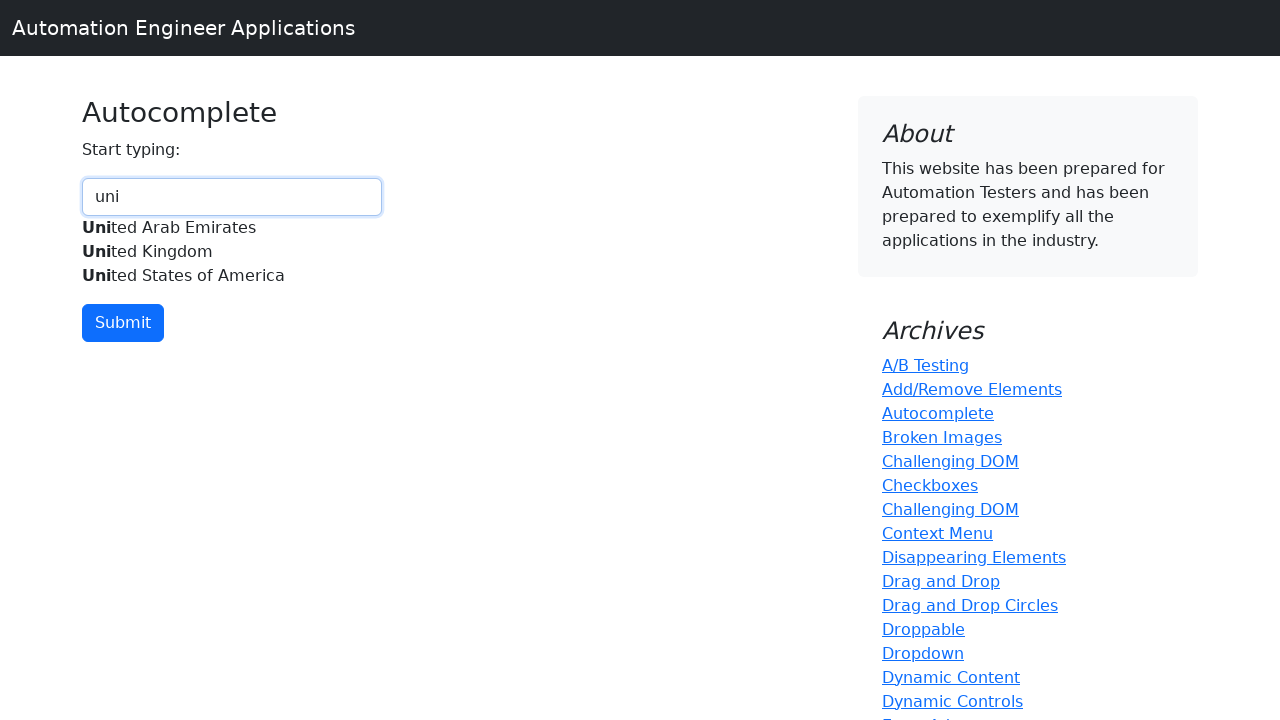

Autocomplete suggestions dropdown appeared with 'United Kingdom' option
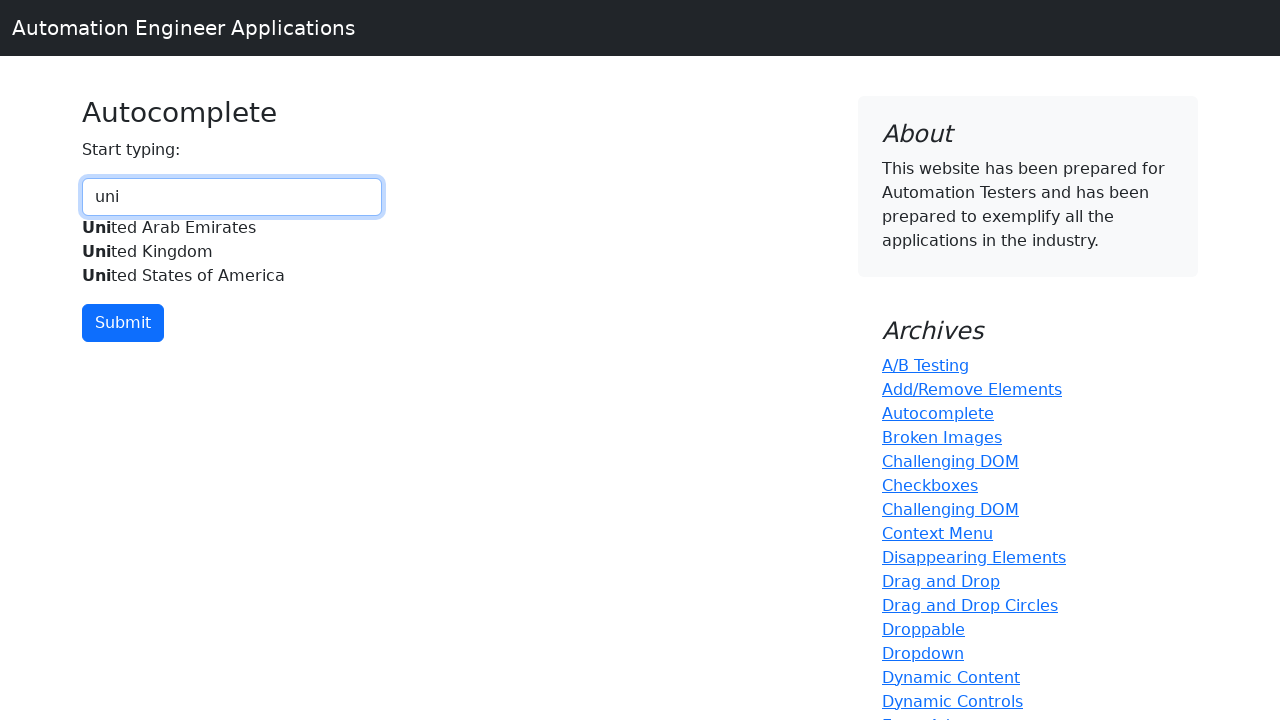

Selected 'United Kingdom' from the autocomplete suggestions at (232, 252) on xpath=//div[@id='myCountryautocomplete-list']//div[.='United Kingdom']
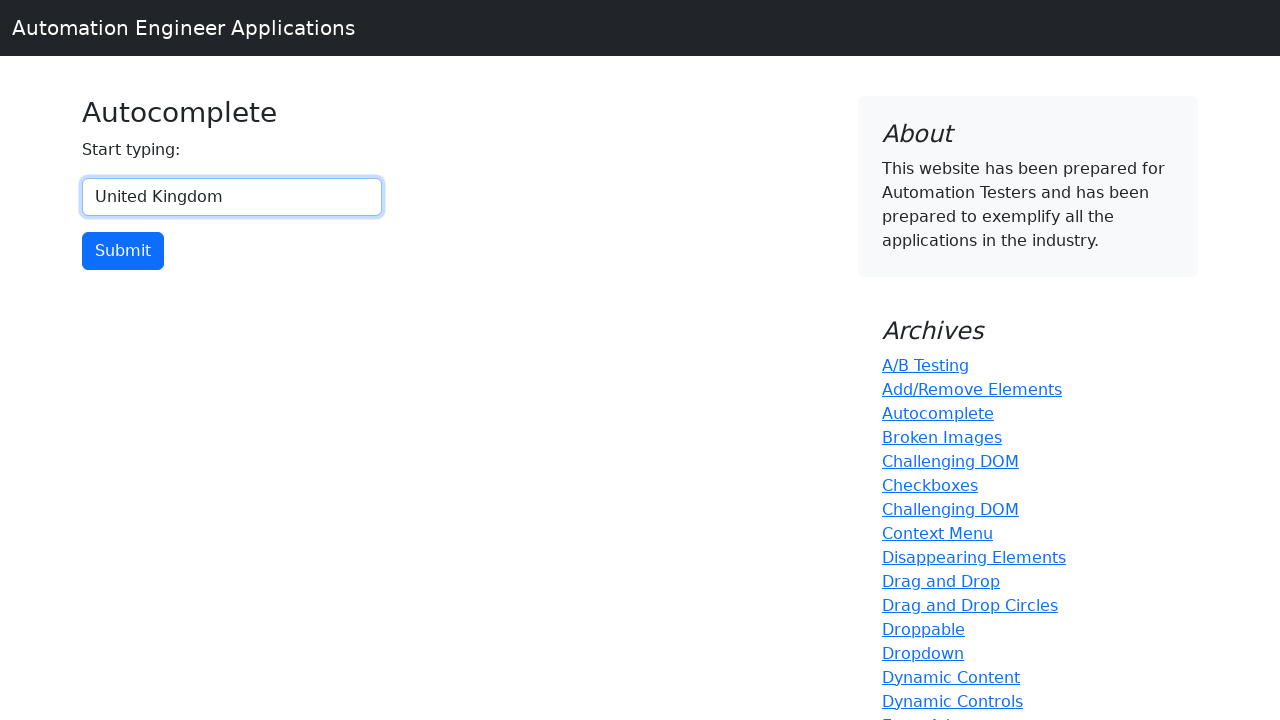

Clicked the submit button to submit the form at (123, 251) on xpath=//input[@type='button']
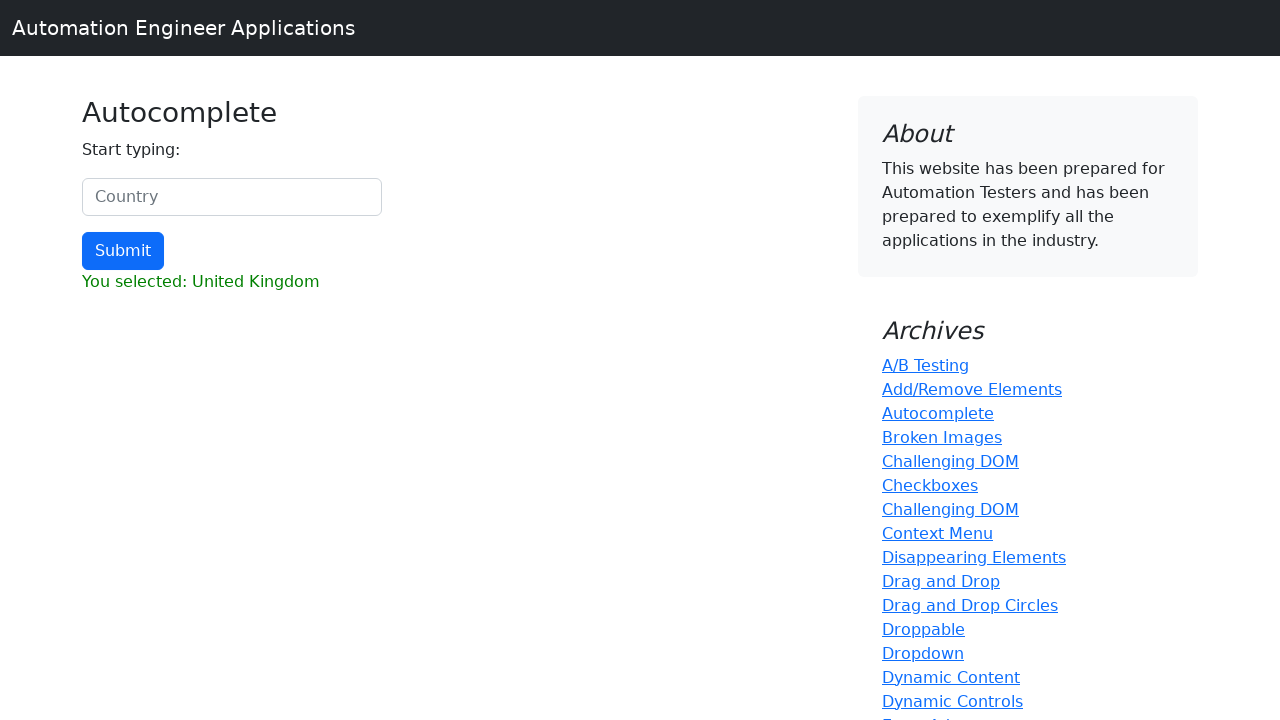

Result element loaded on the page
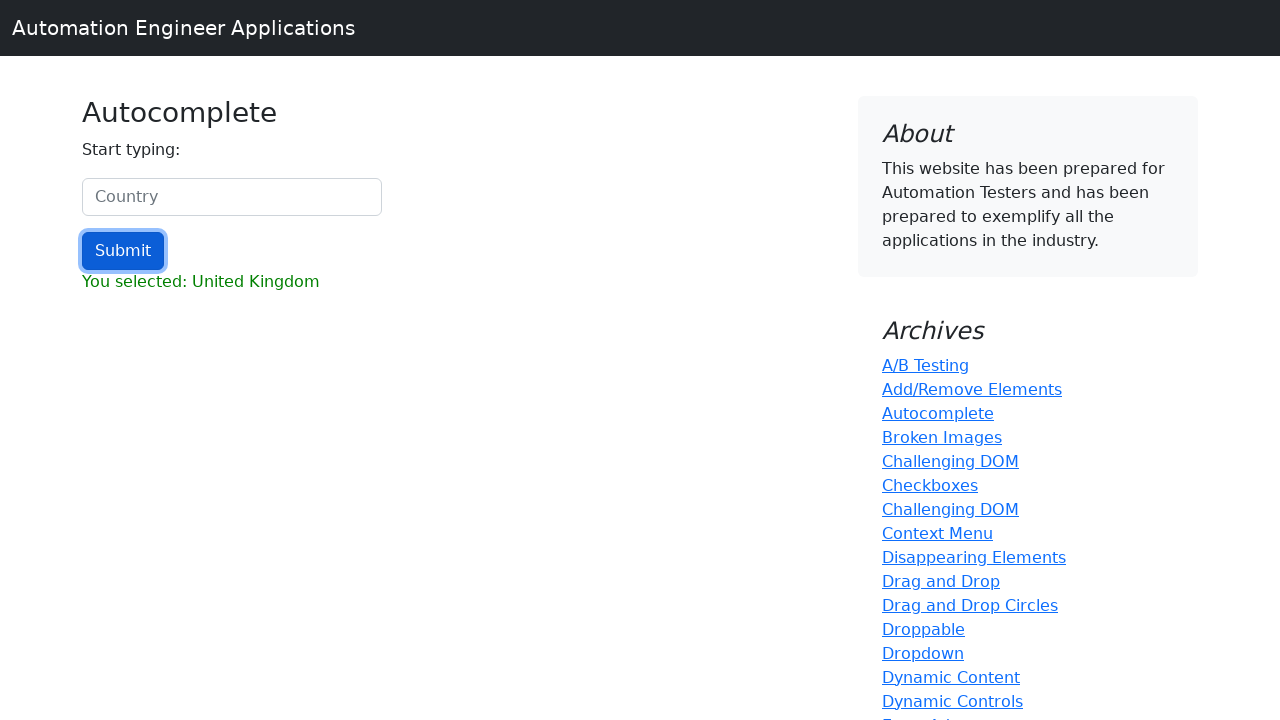

Verified that 'United Kingdom' is present in the result
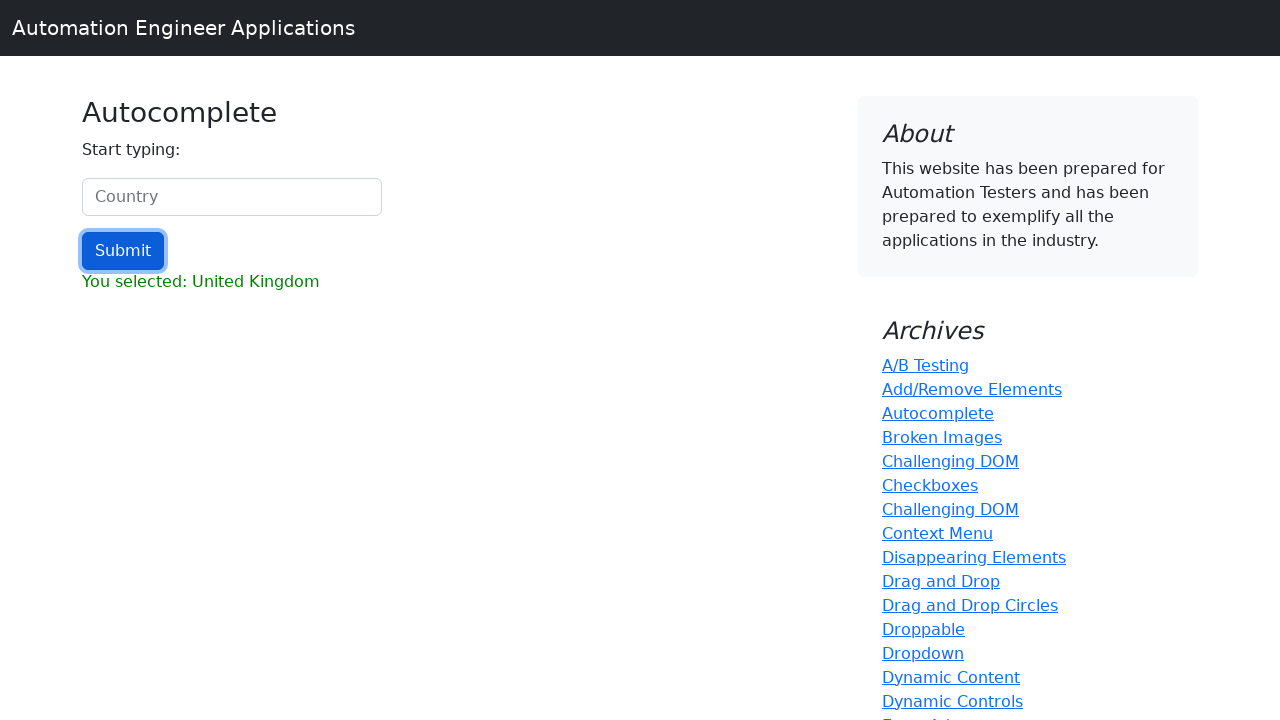

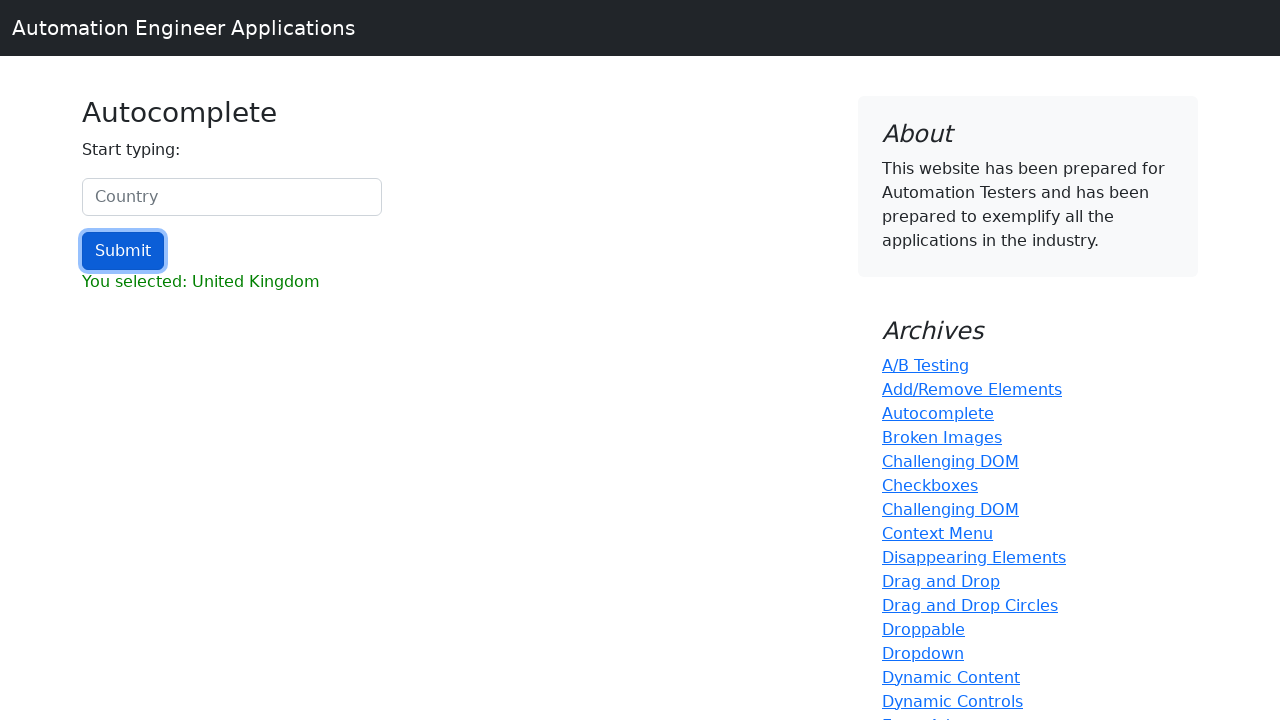